Tests XPath AND operator by filling the first name field on a form using a compound XPath selector that matches both class and id attributes

Starting URL: https://formy-project.herokuapp.com/form

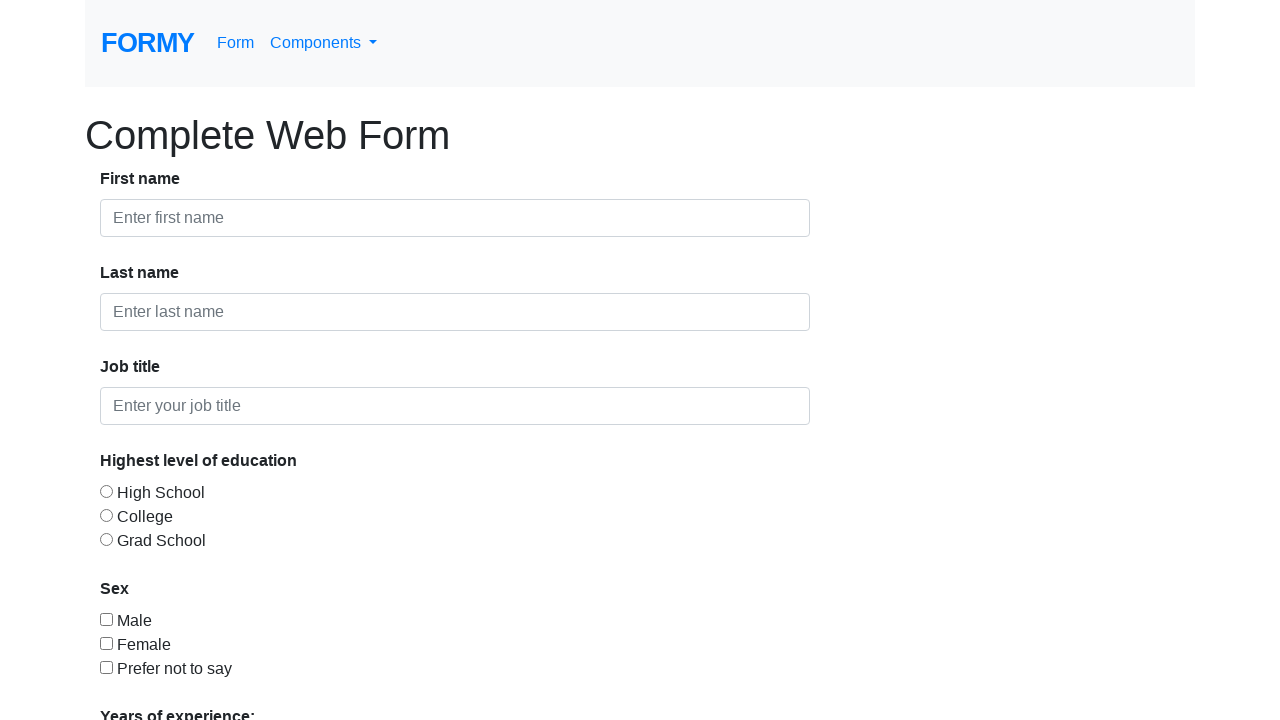

Filled first name field with 'Bambang' using XPath AND operator selector matching class and id attributes on //input[@class='form-control' and @id='first-name']
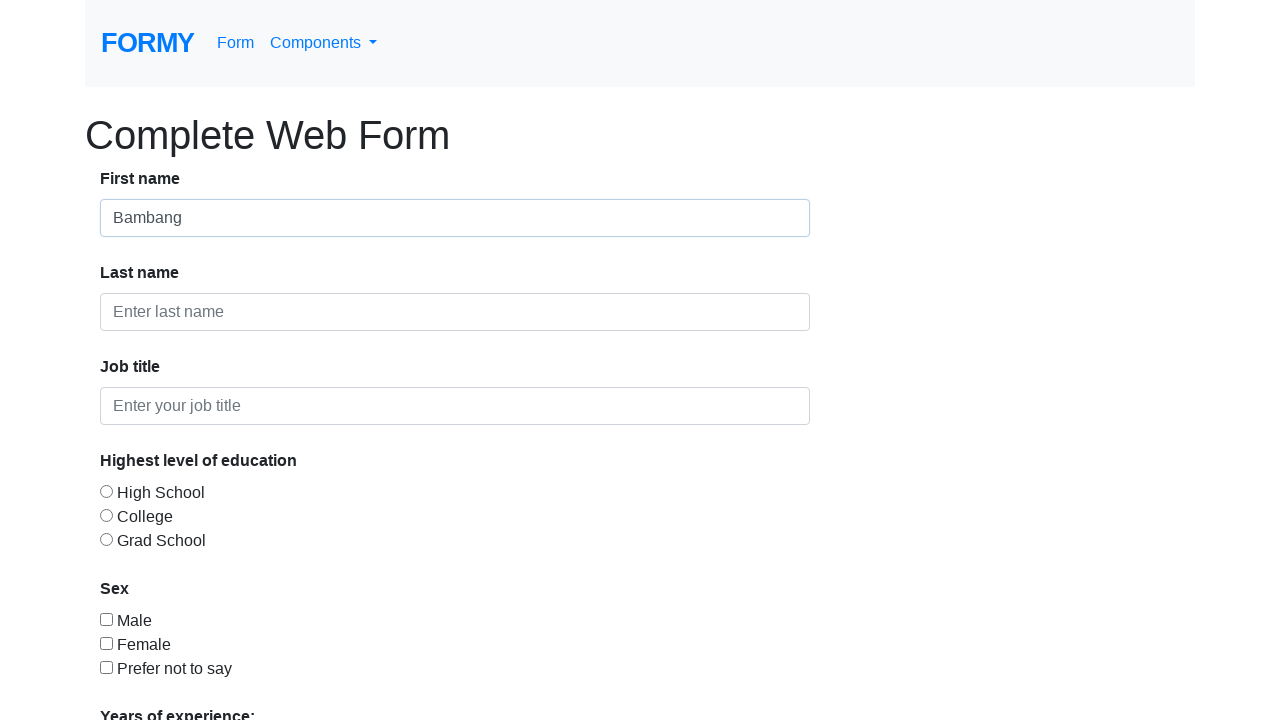

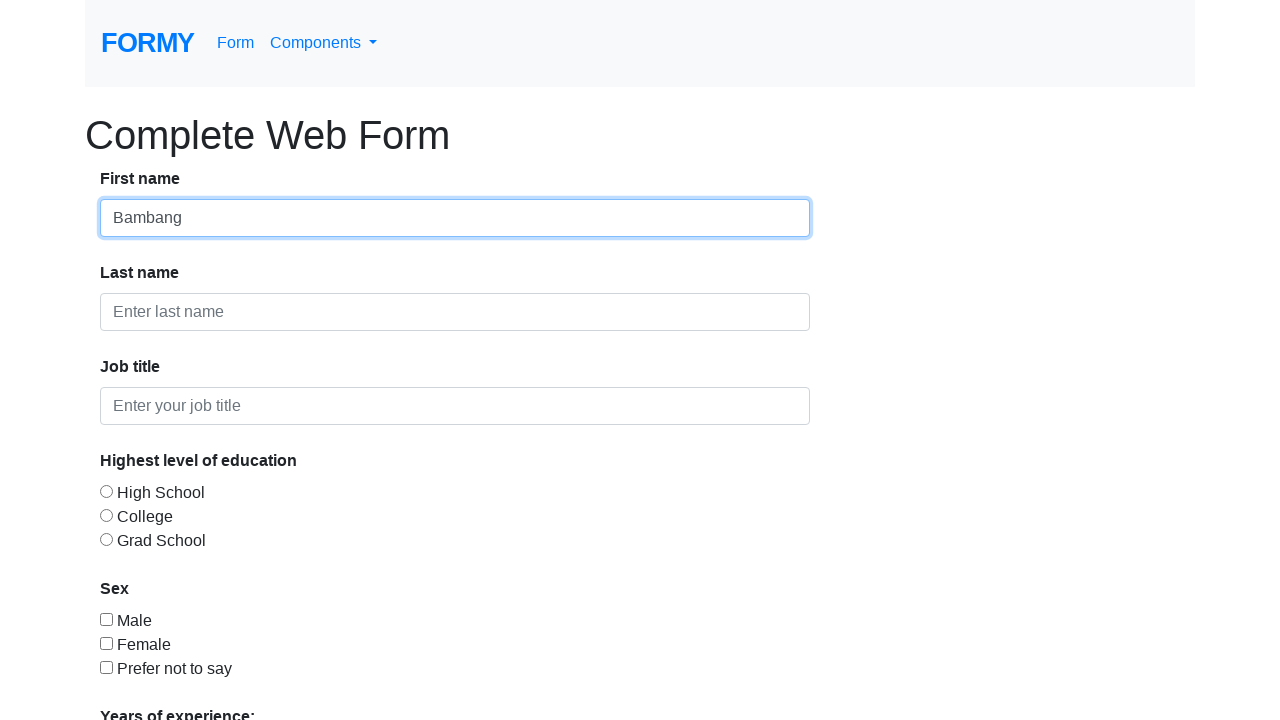